Tests a practice form submission by filling in name, email, password fields, checking a checkbox, selecting a dropdown option, clicking a radio button, and submitting the form to verify success message.

Starting URL: https://rahulshettyacademy.com/angularpractice/

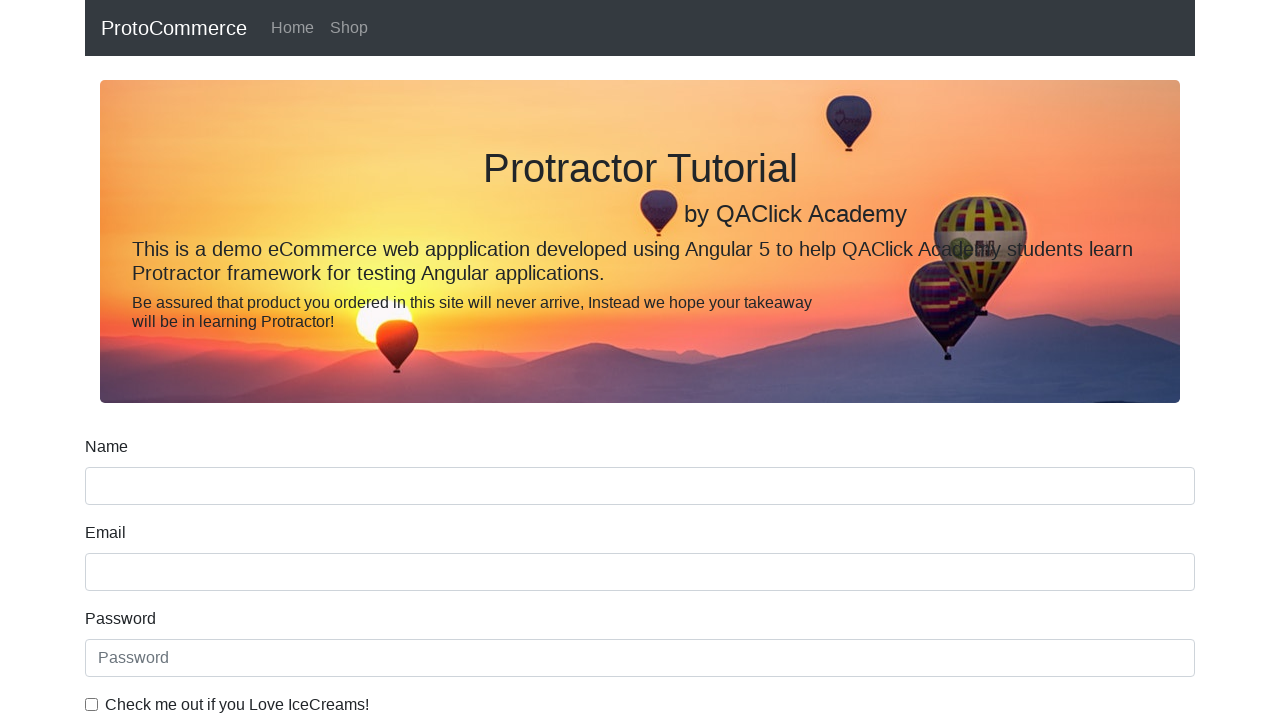

Filled name field with 'ashutoshh' on input[name='name']
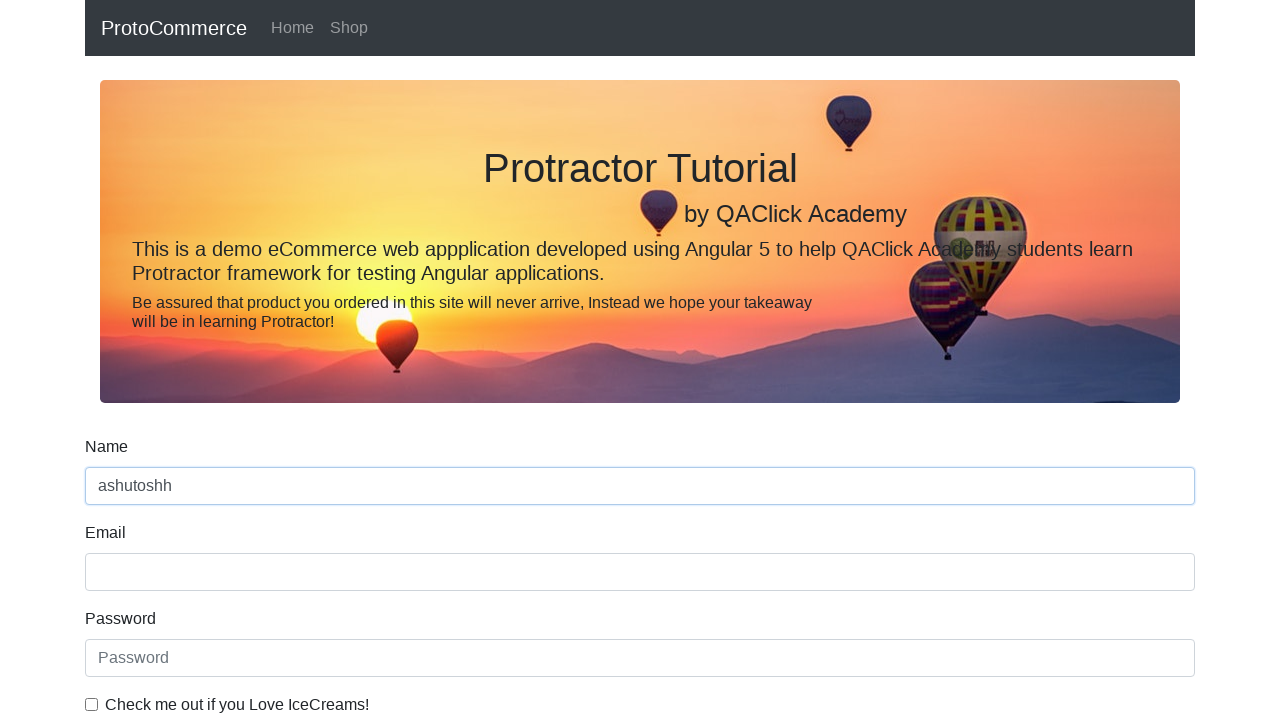

Filled email field with 'ashutoshh@linux.com' on input[name='email']
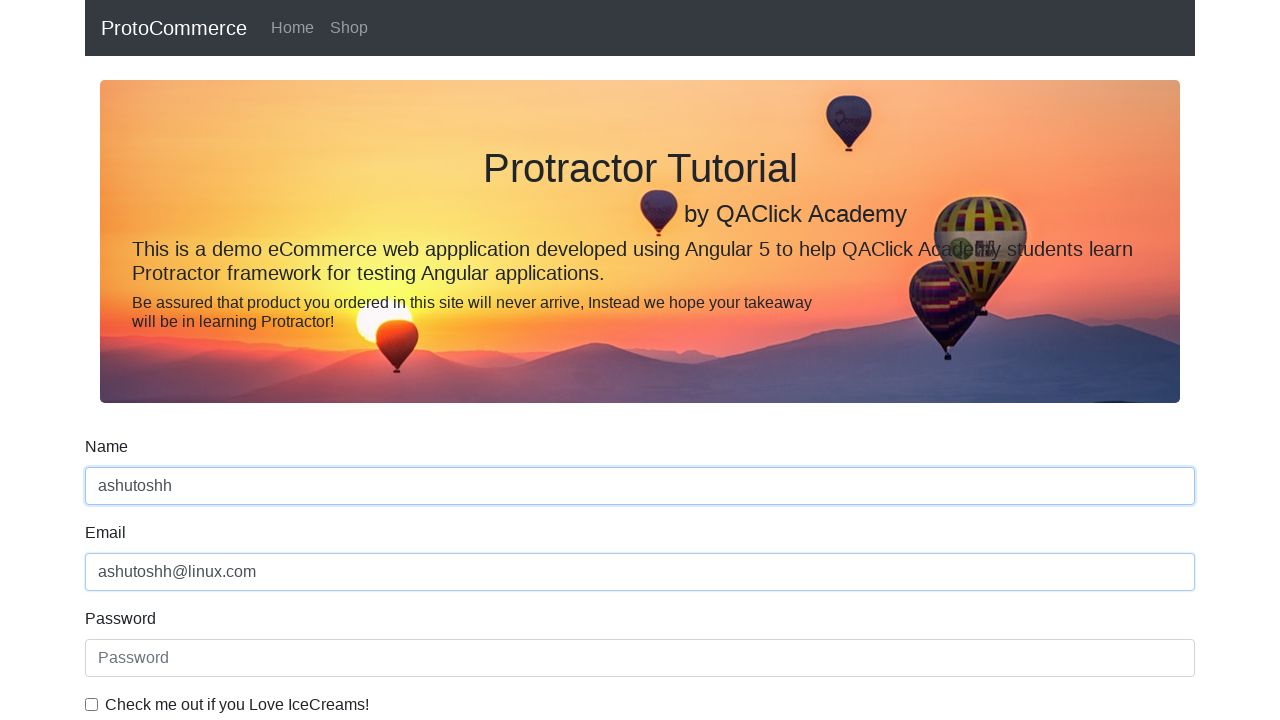

Filled password field with 'HelloCloud@123' on #exampleInputPassword1
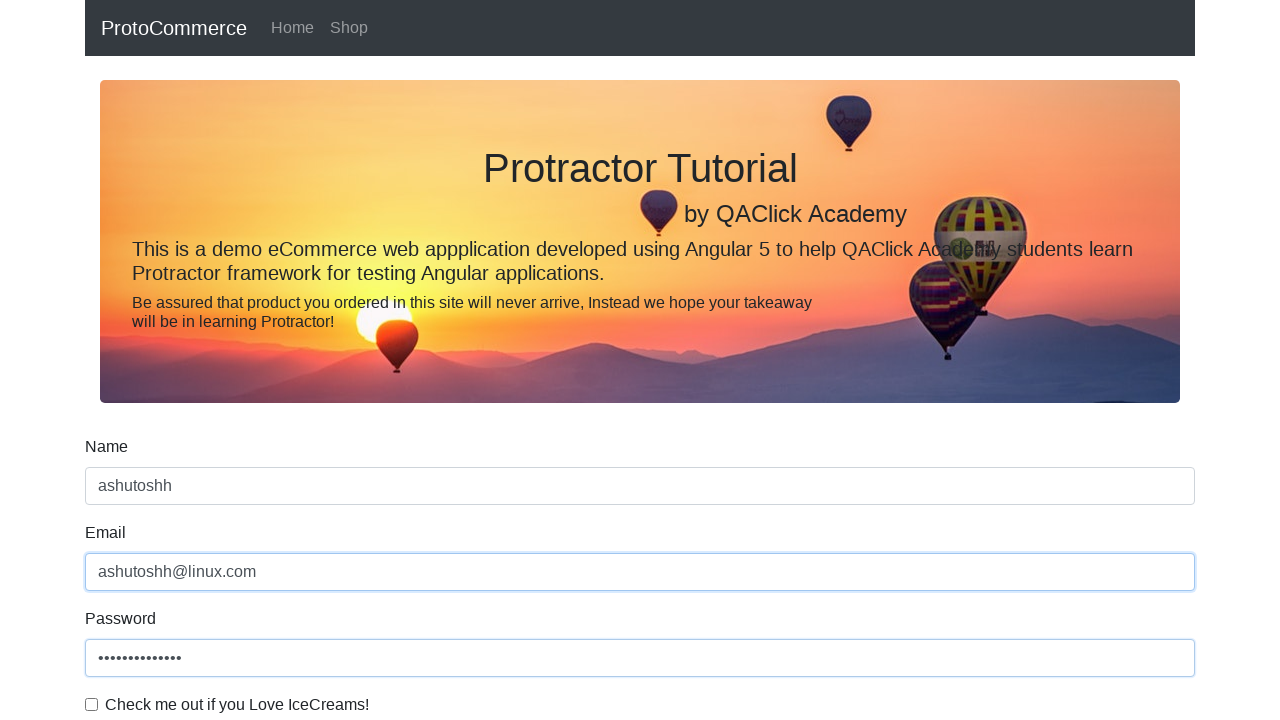

Checked the checkbox at (92, 704) on #exampleCheck1
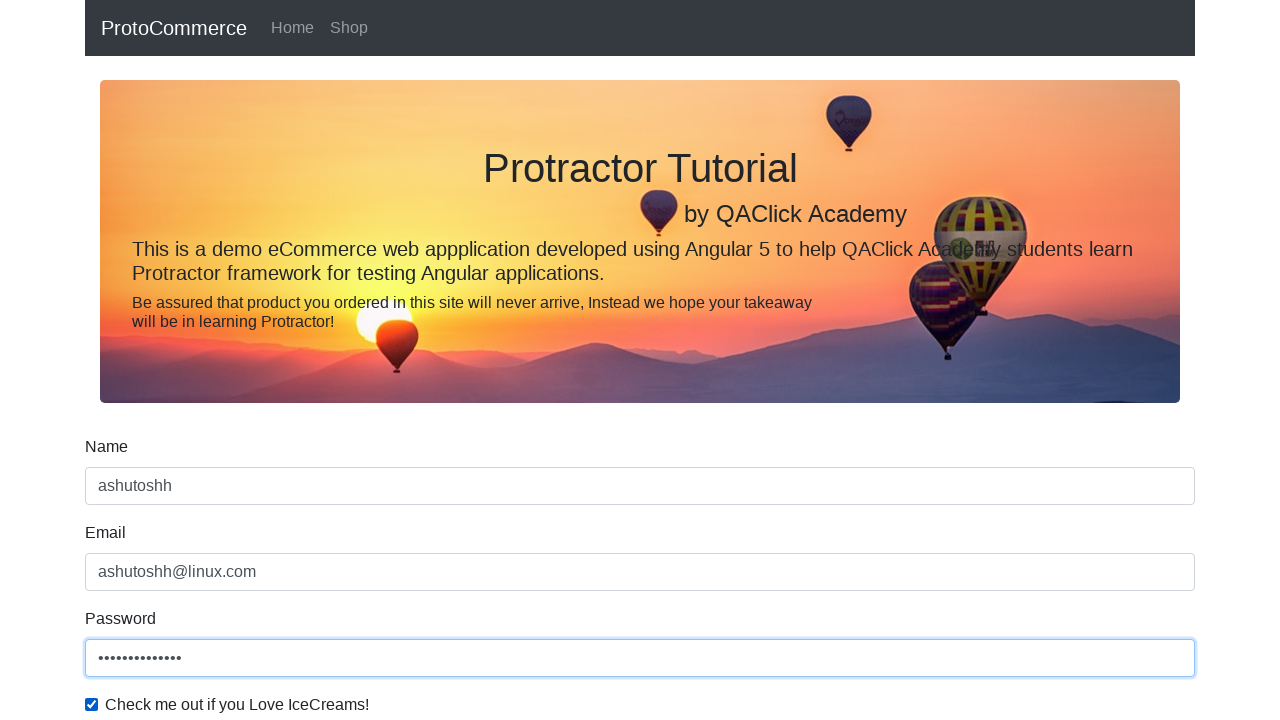

Selected dropdown option at index 1 on #exampleFormControlSelect1
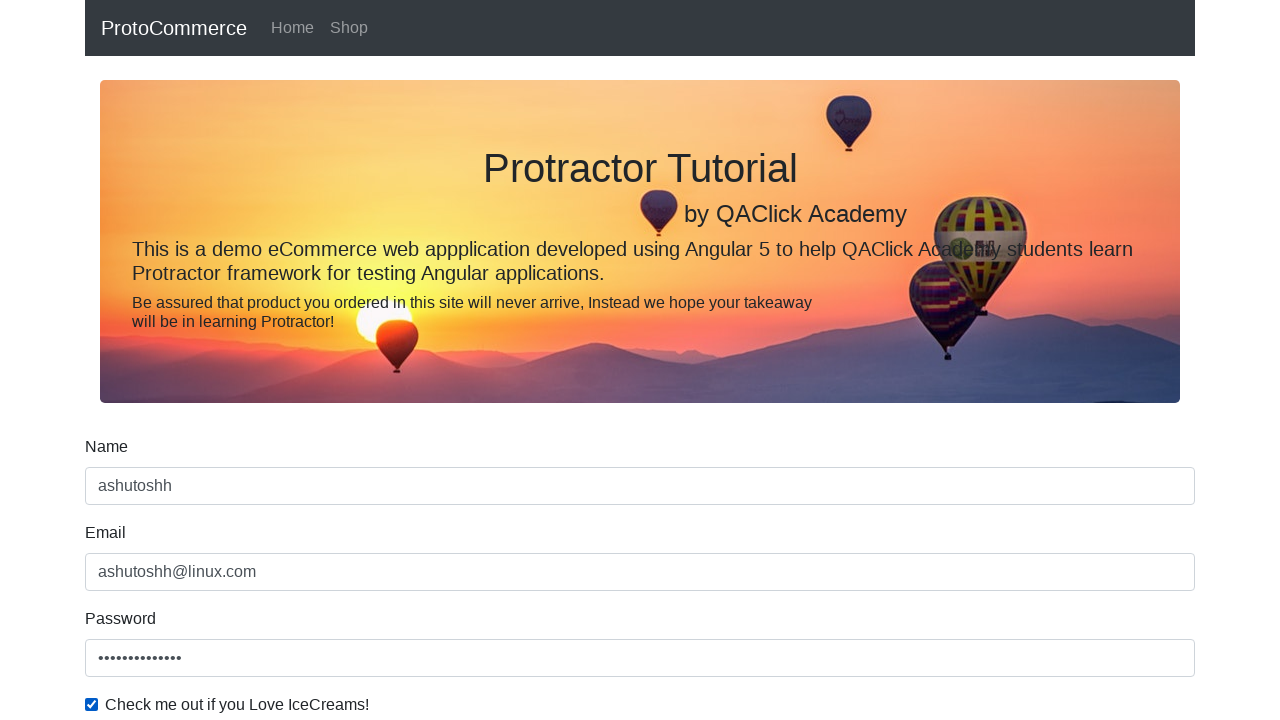

Clicked radio button at (238, 360) on #inlineRadio1
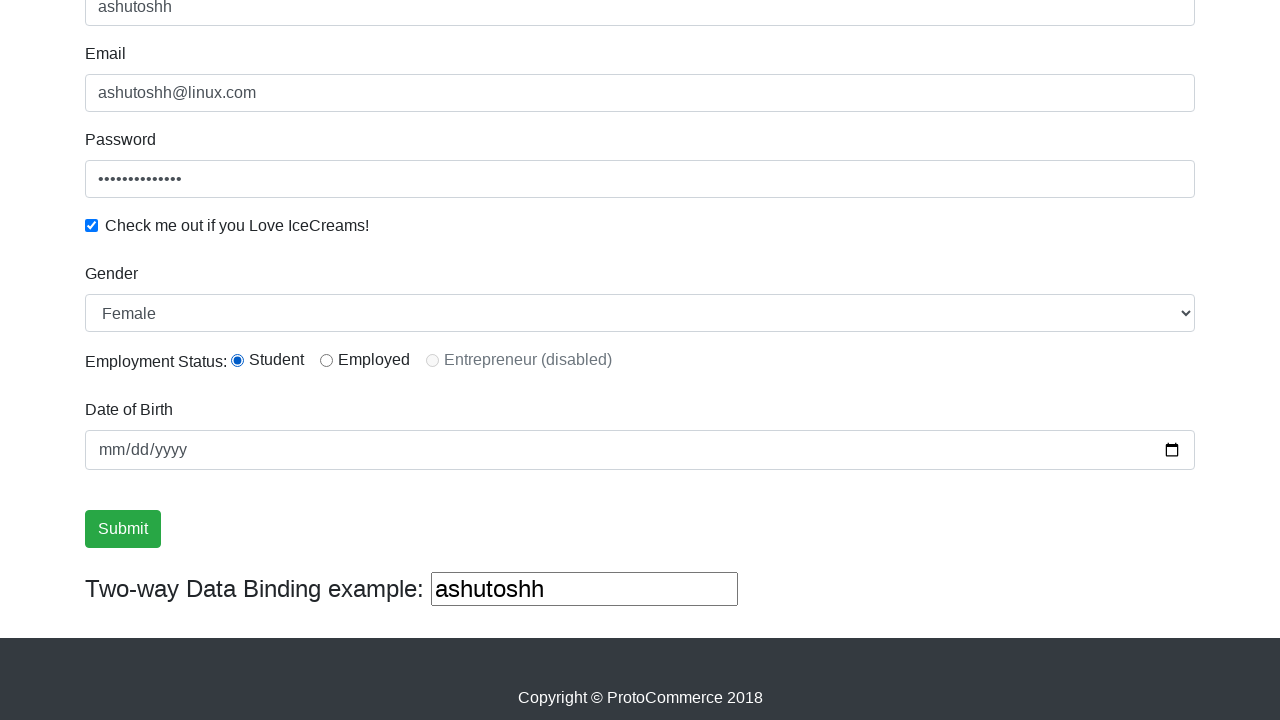

Clicked submit button to submit form at (123, 529) on input[type='submit']
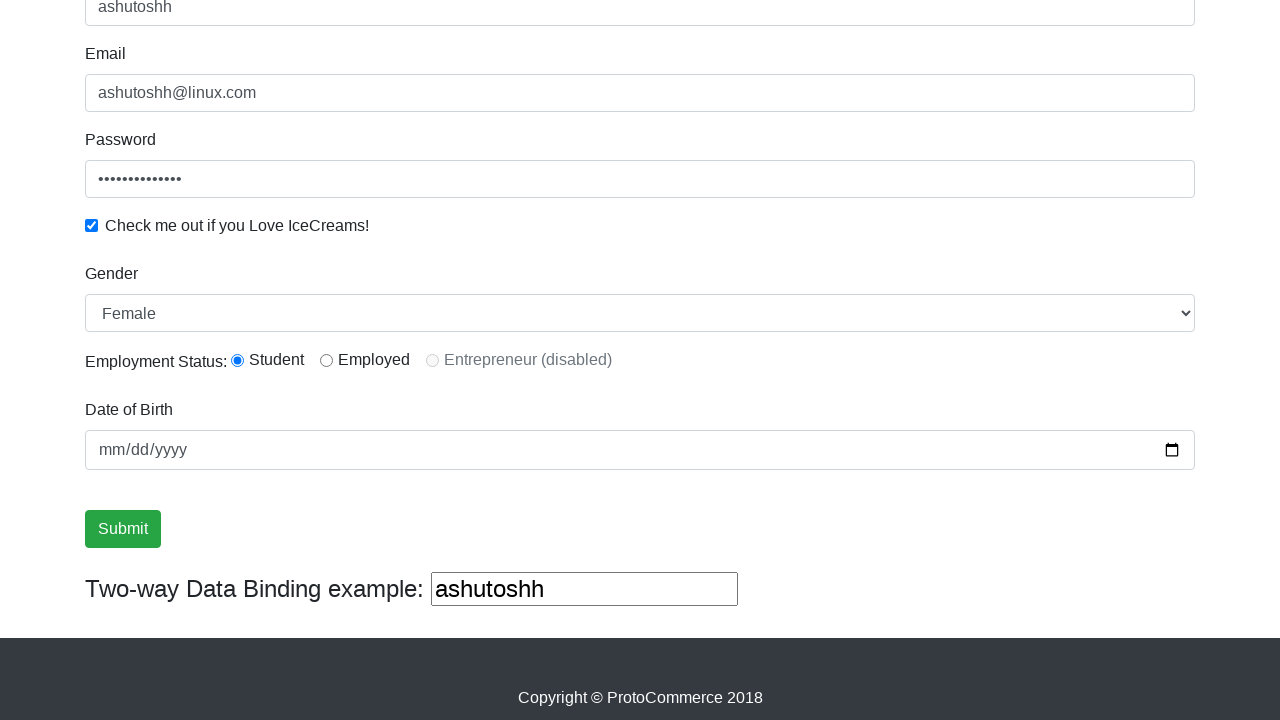

Success message appeared confirming form submission
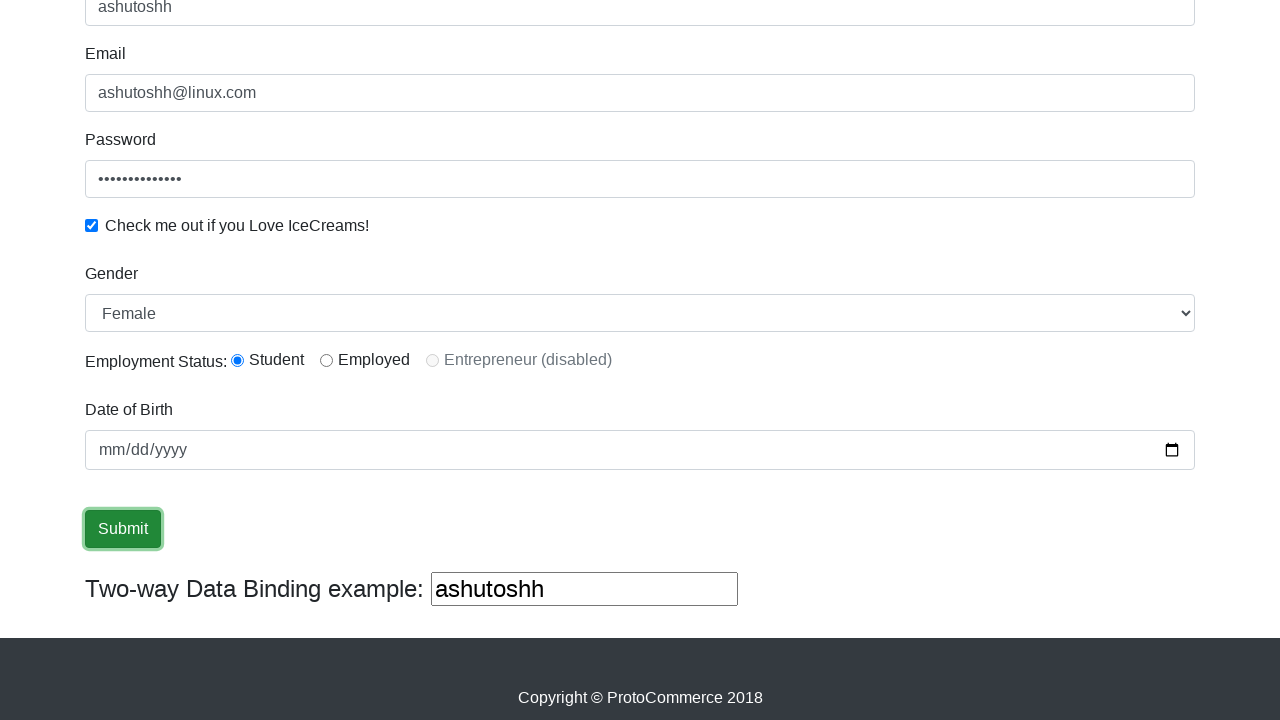

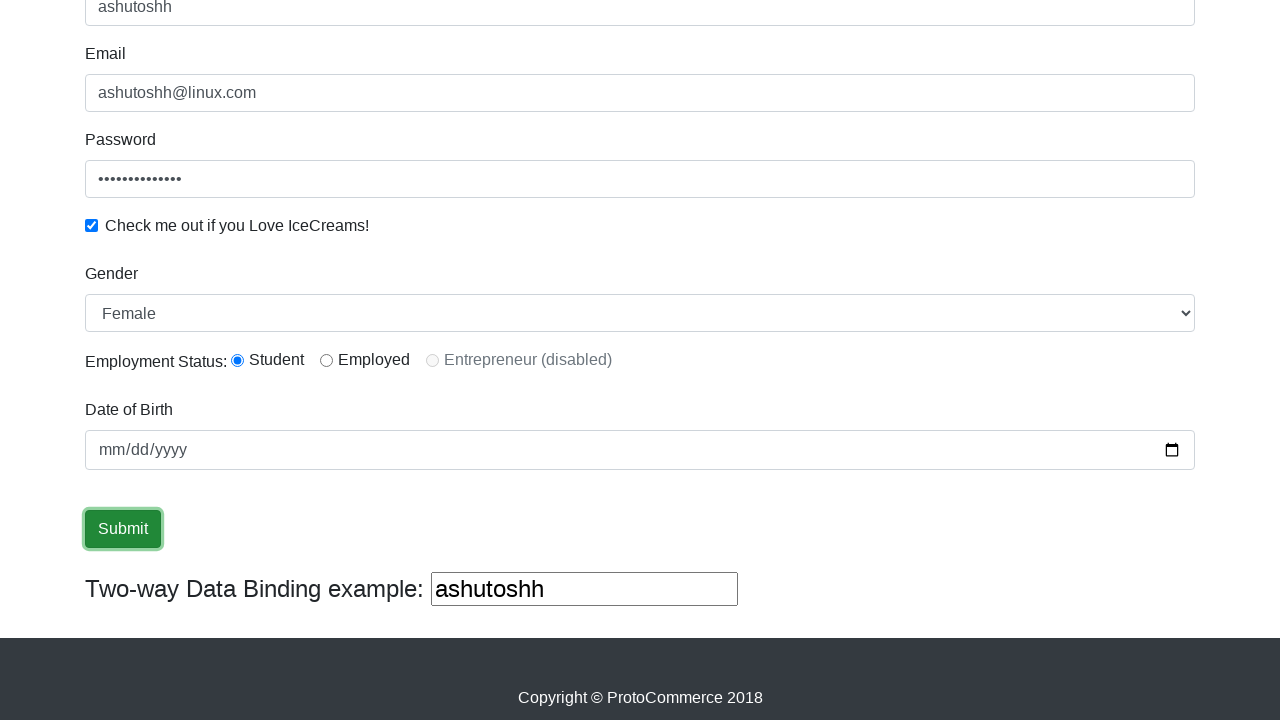